Tests browser window and tab handling by opening new tabs and windows, switching between them, and verifying navigation

Starting URL: https://demoqa.com/browser-windows

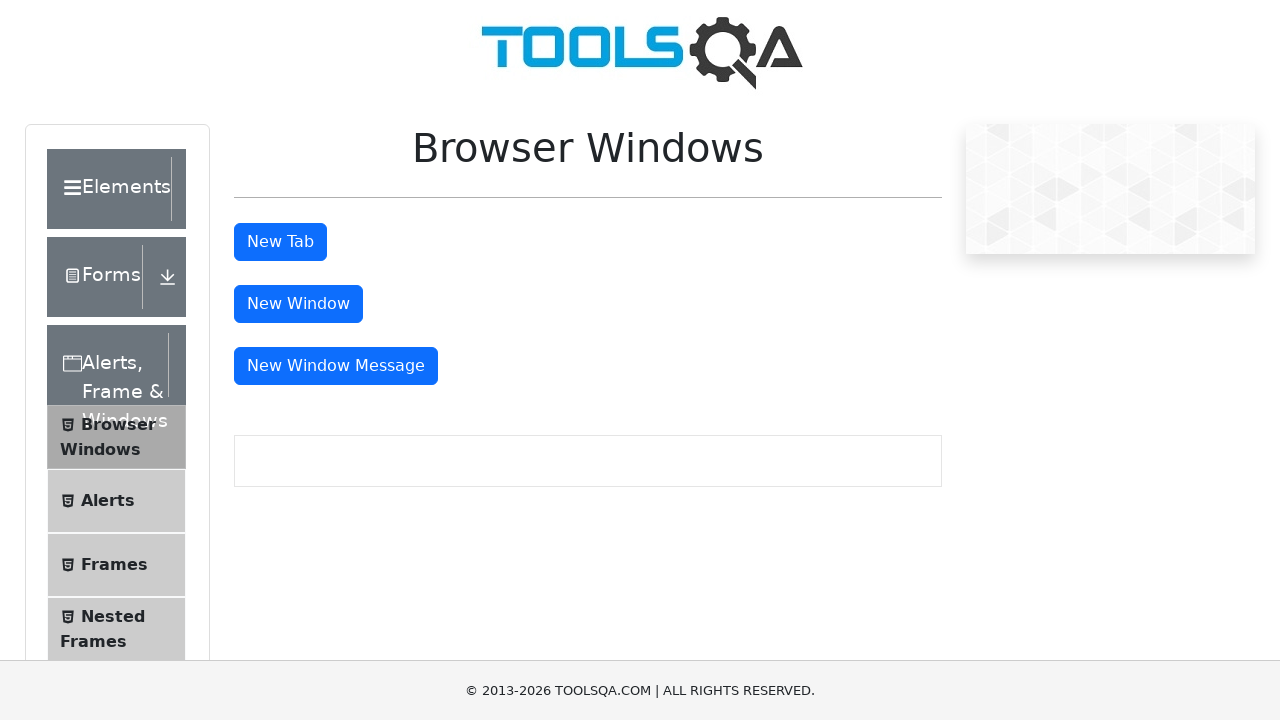

Clicked button to open new tab at (280, 242) on xpath=//*[@id='tabButton']
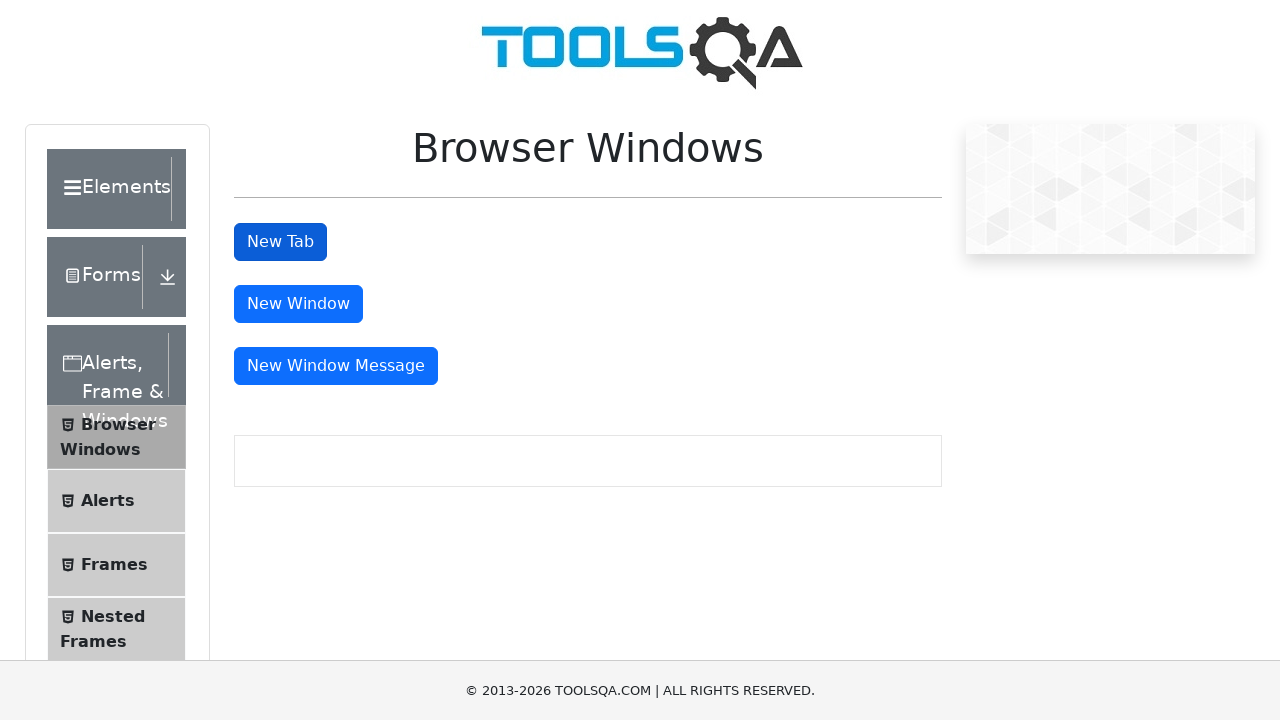

Retrieved all pages/tabs - found 2 total
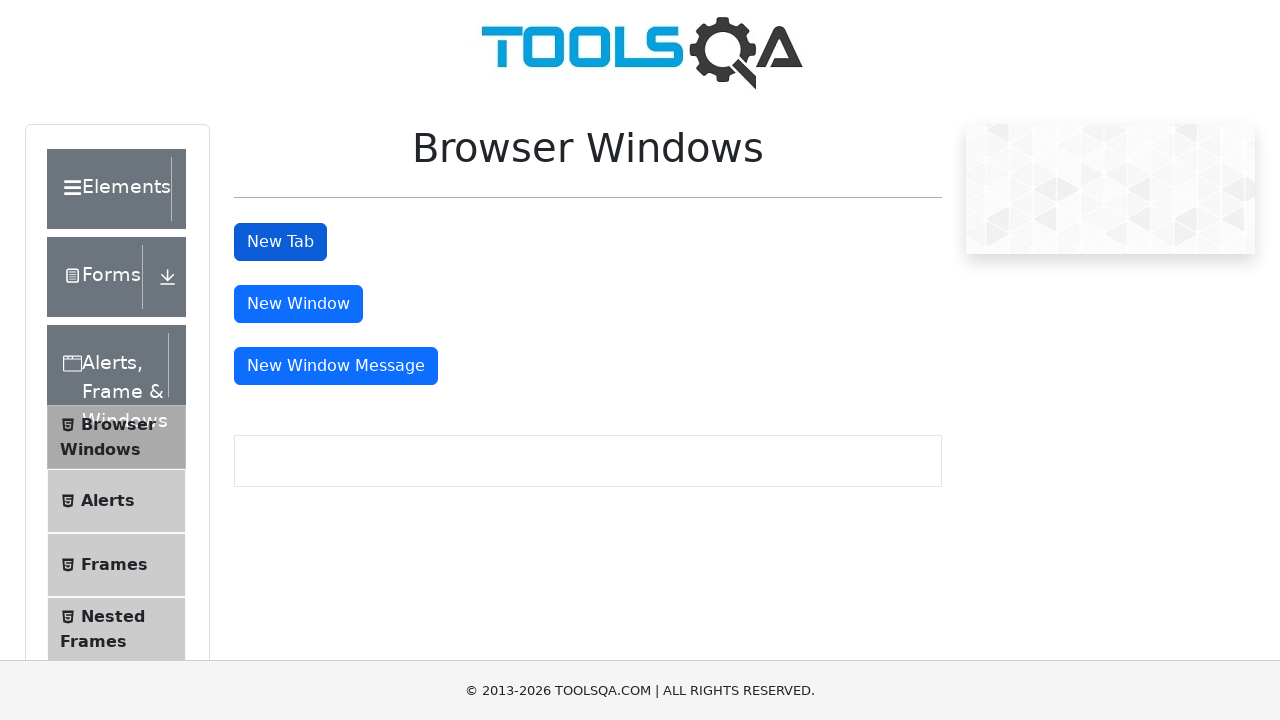

Switched to first tab with title 'demosite' and URL 'https://demoqa.com/browser-windows'
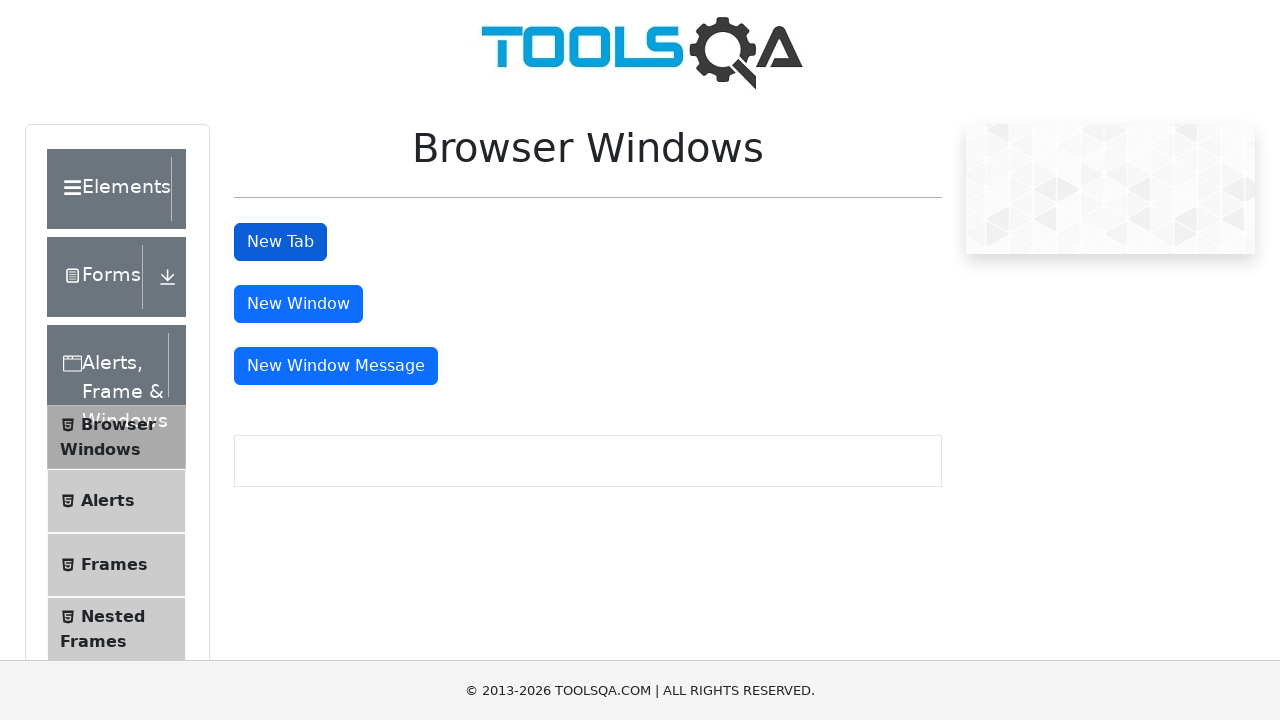

Switched to second tab with URL 'https://demoqa.com/sample'
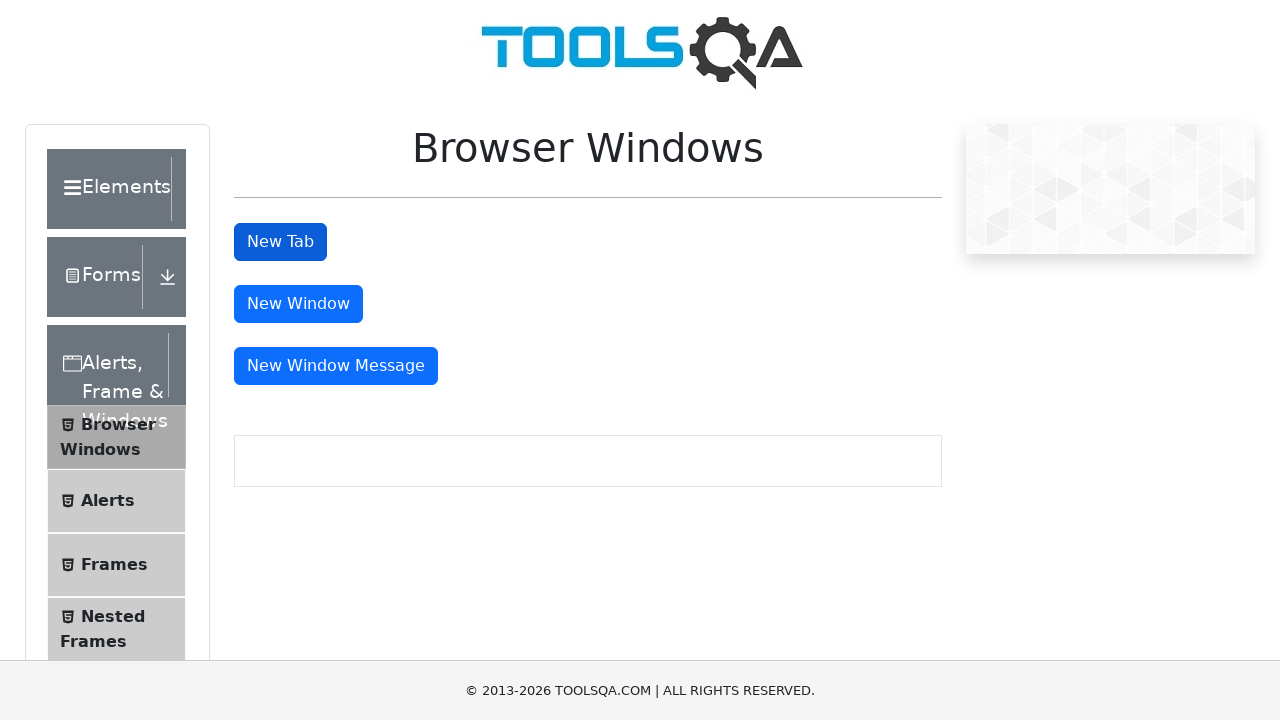

Closed the second tab
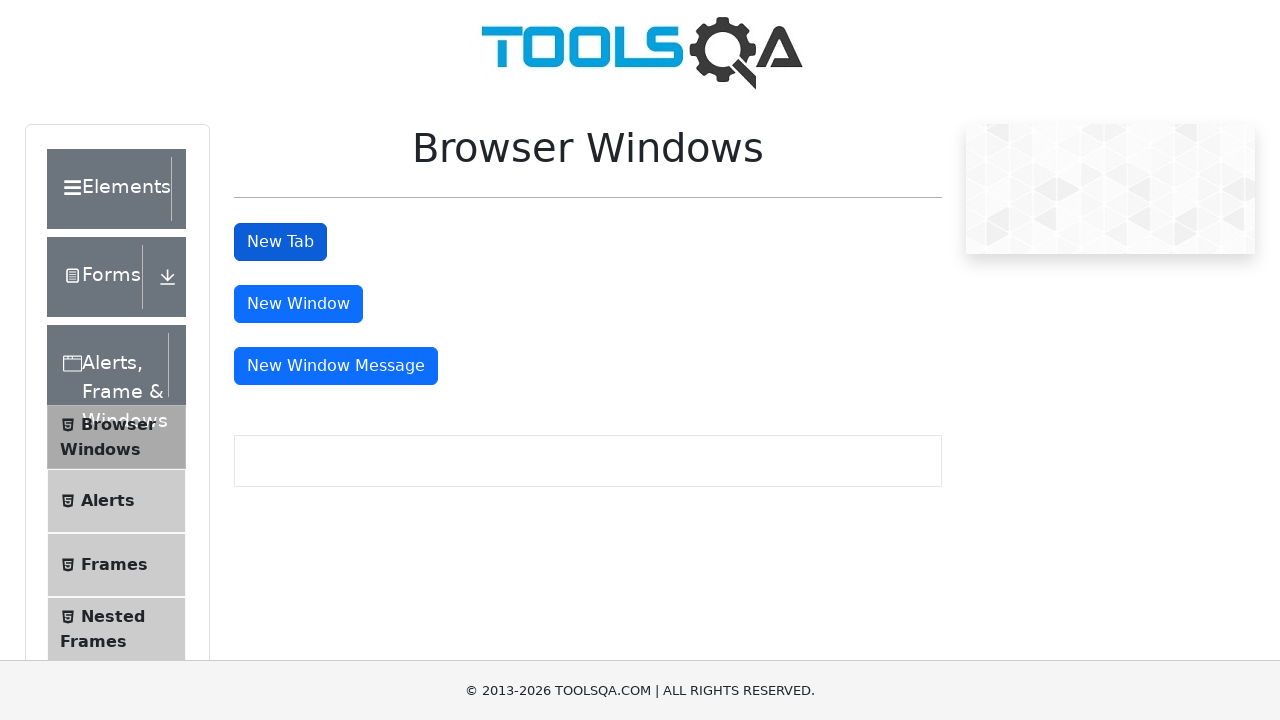

Clicked button to open new window at (298, 304) on xpath=//*[@id='windowButton']
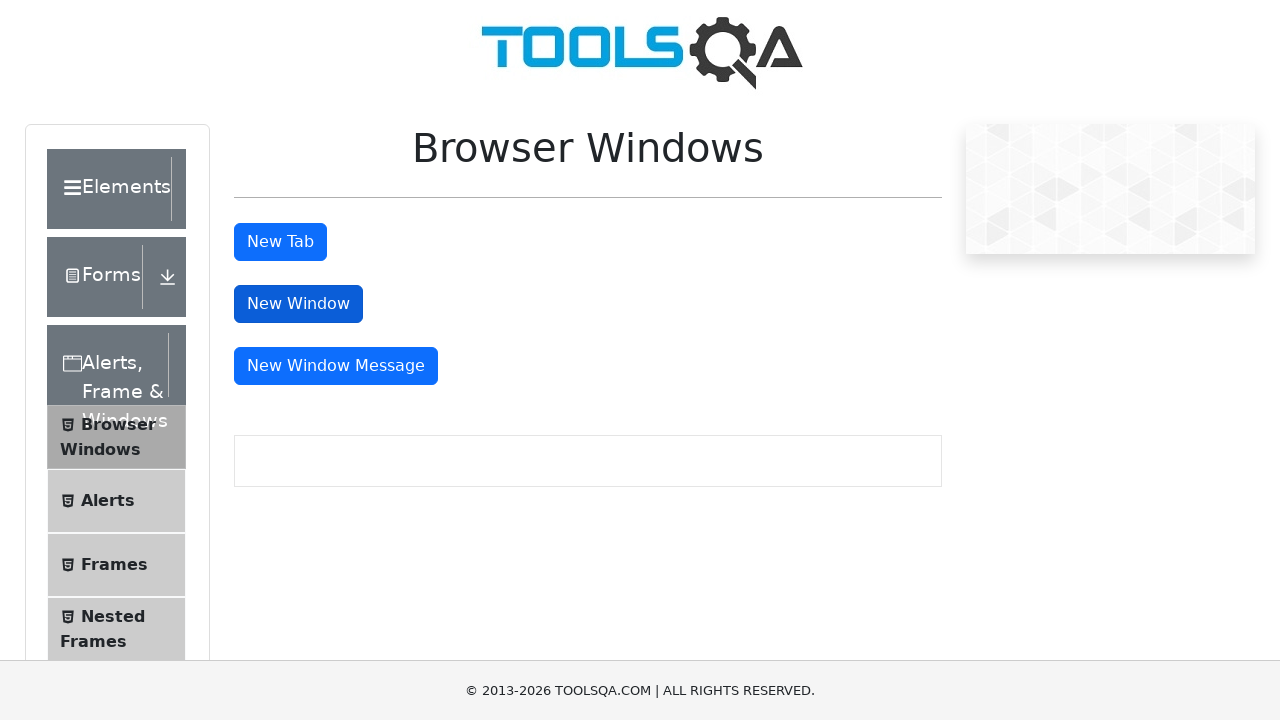

Retrieved updated list of all pages - found 2 total
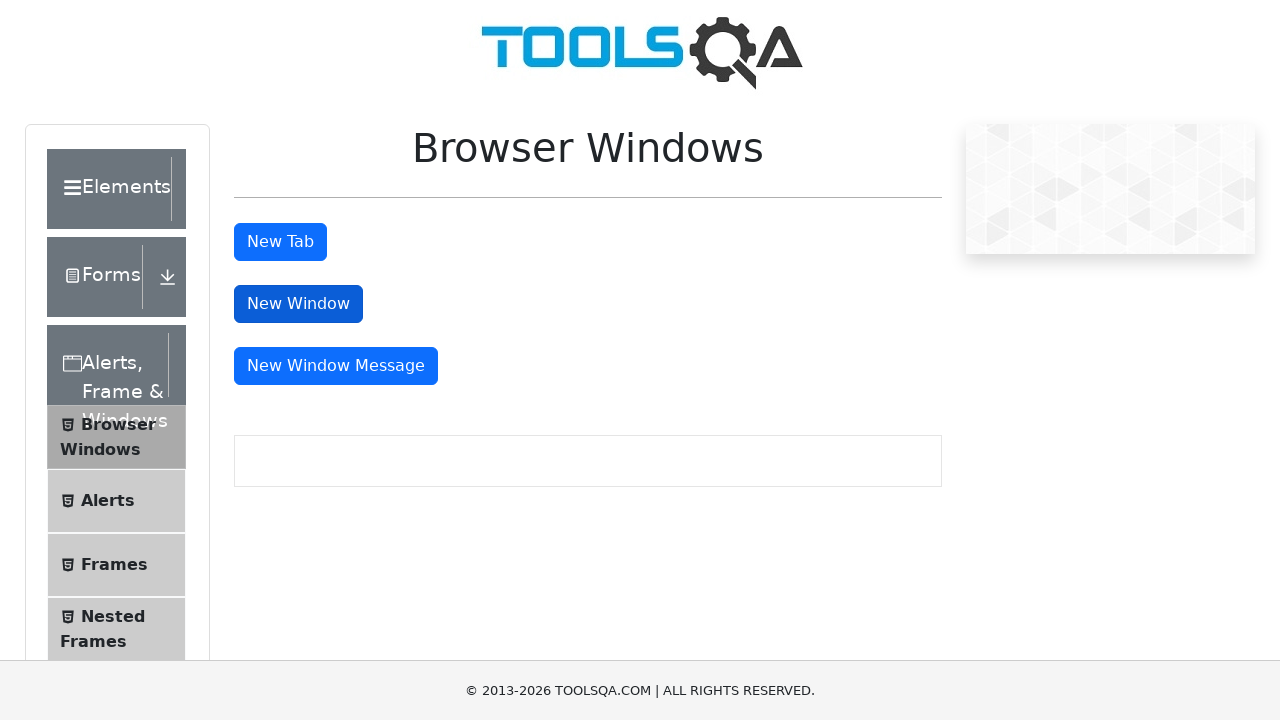

Switched to new window with title '' and URL 'https://demoqa.com/sample'
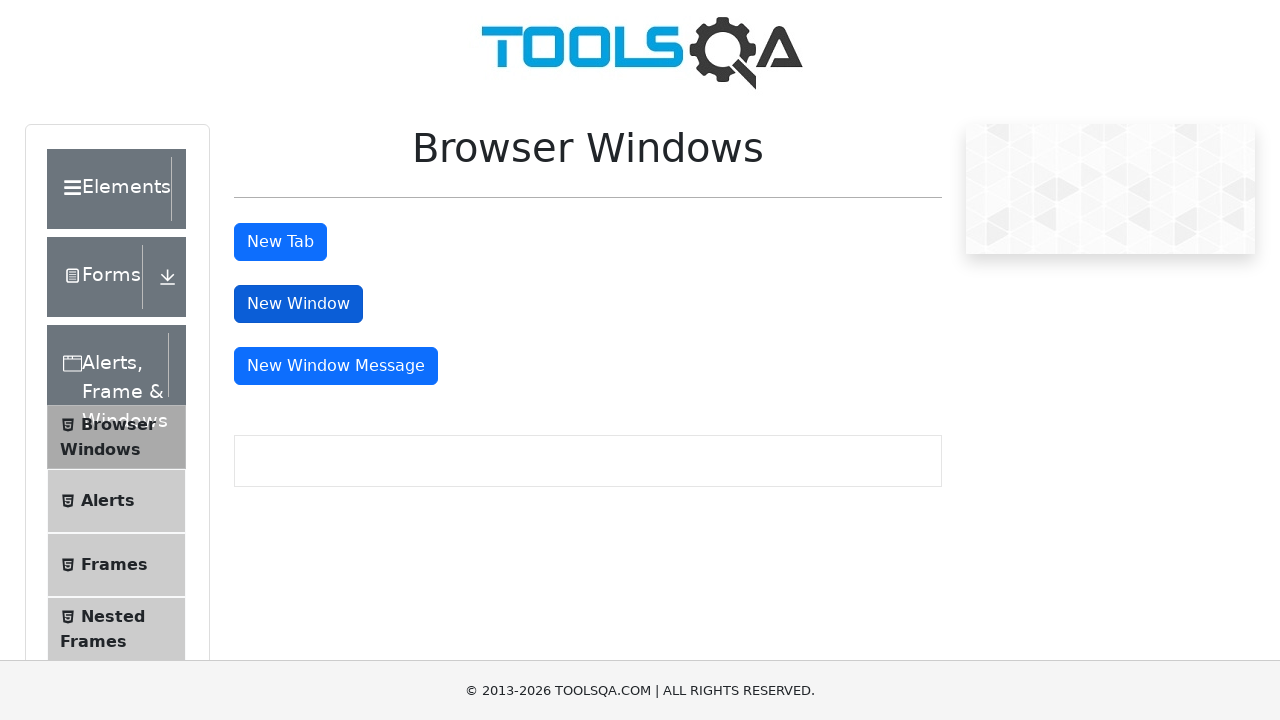

Test completed - browser windows and tabs successfully handled
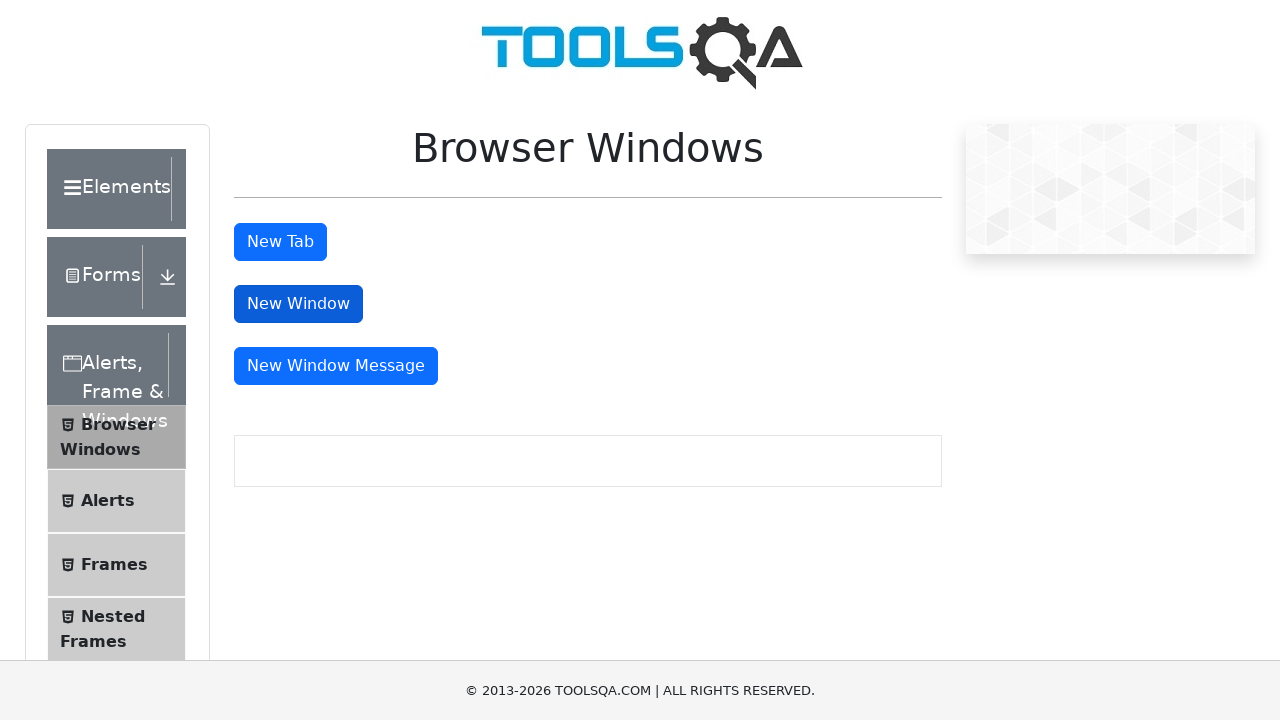

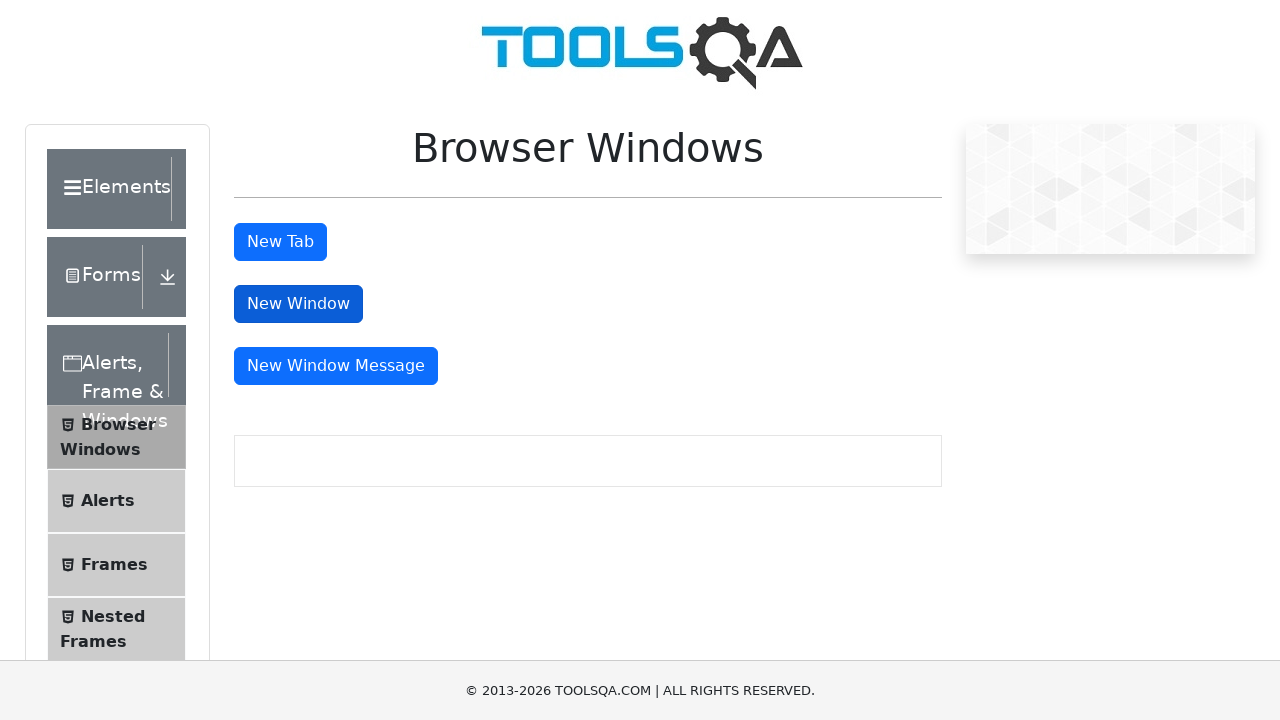